Tests a registration form by filling in personal details (first name, last name, job title), selecting a radio button for education level, checking a preference checkbox, selecting from a dropdown menu, picking today's date from a datepicker, and submitting the form.

Starting URL: https://formy-project.herokuapp.com/form

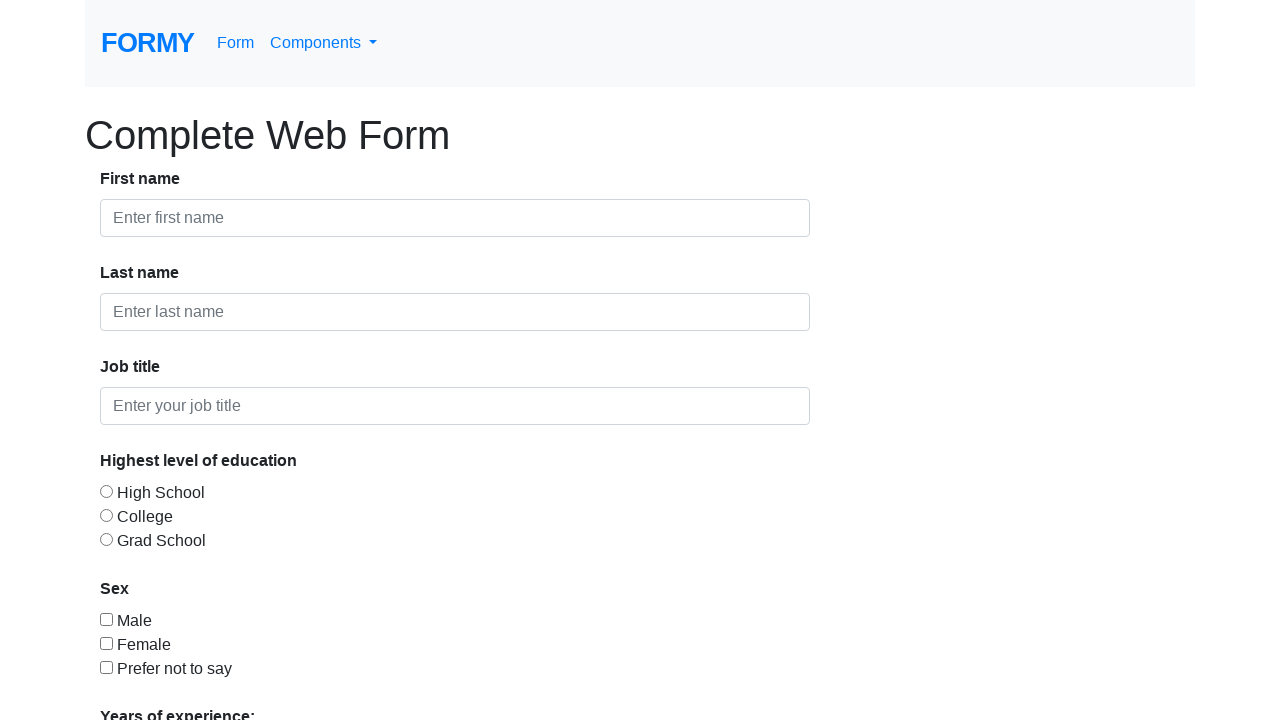

Filled first name field with 'Selenium' on #first-name
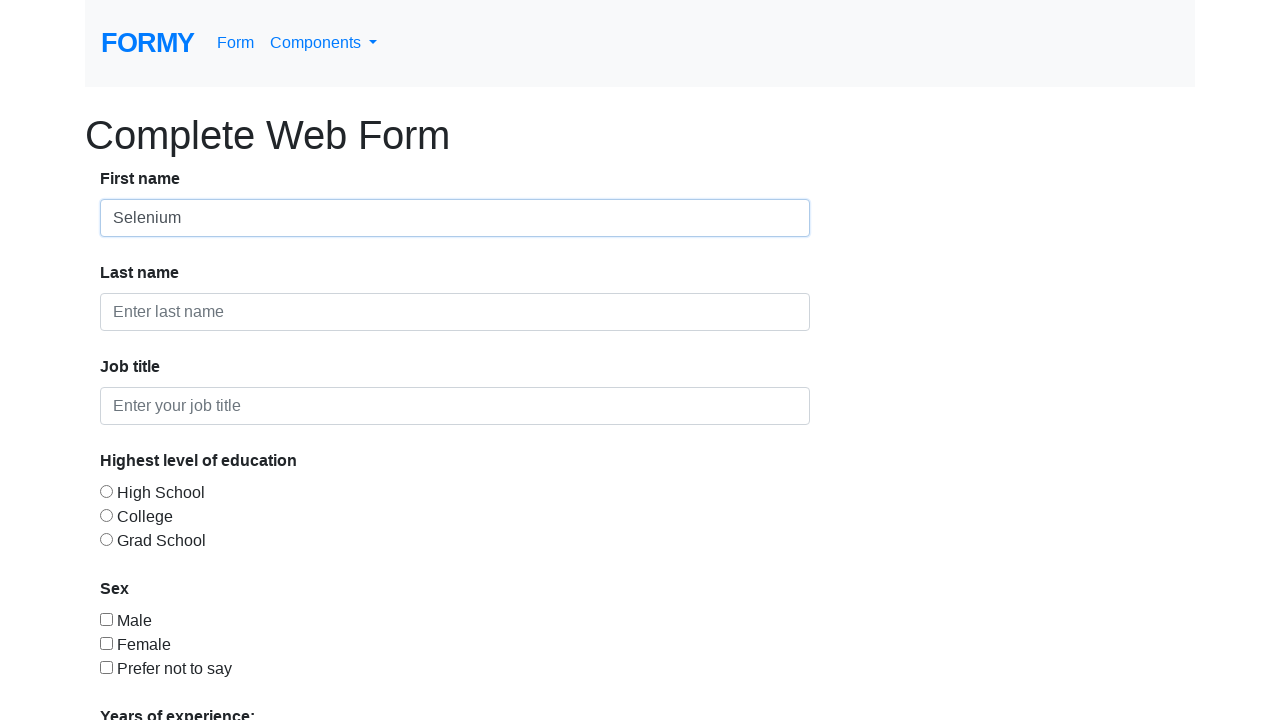

Filled last name field with 'Training' on #last-name
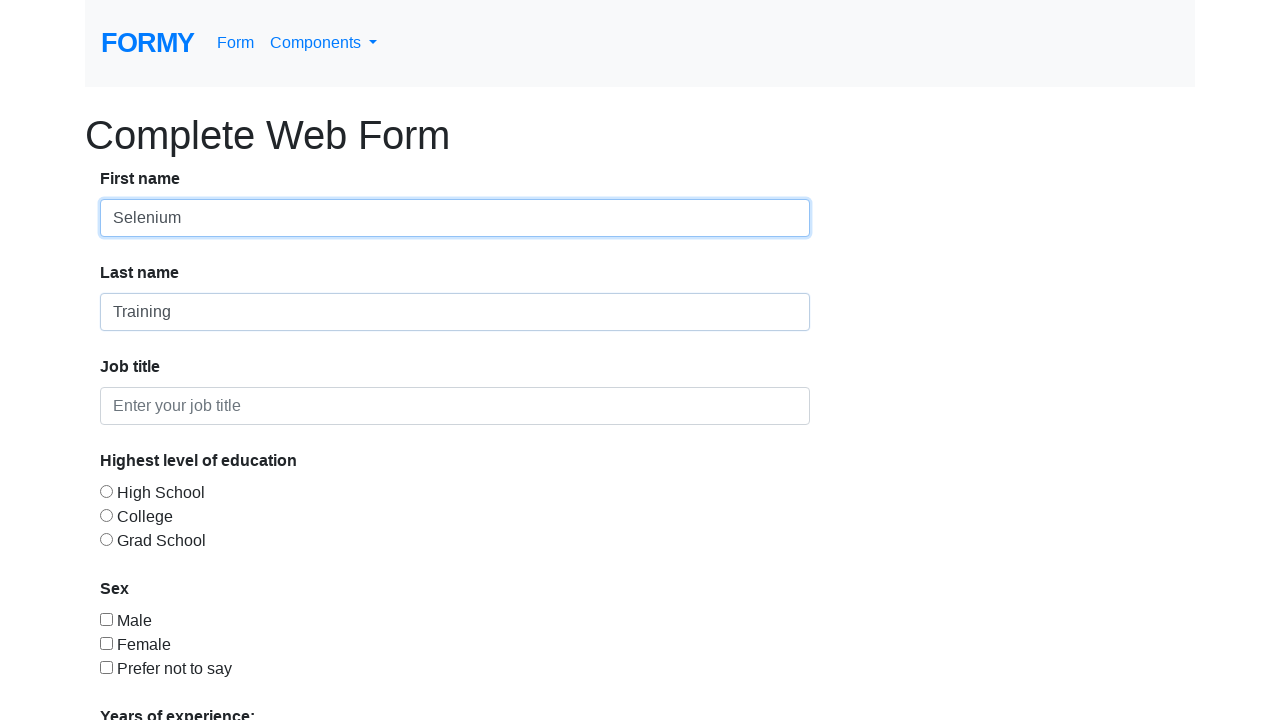

Filled job title field with 'SDET' on #job-title
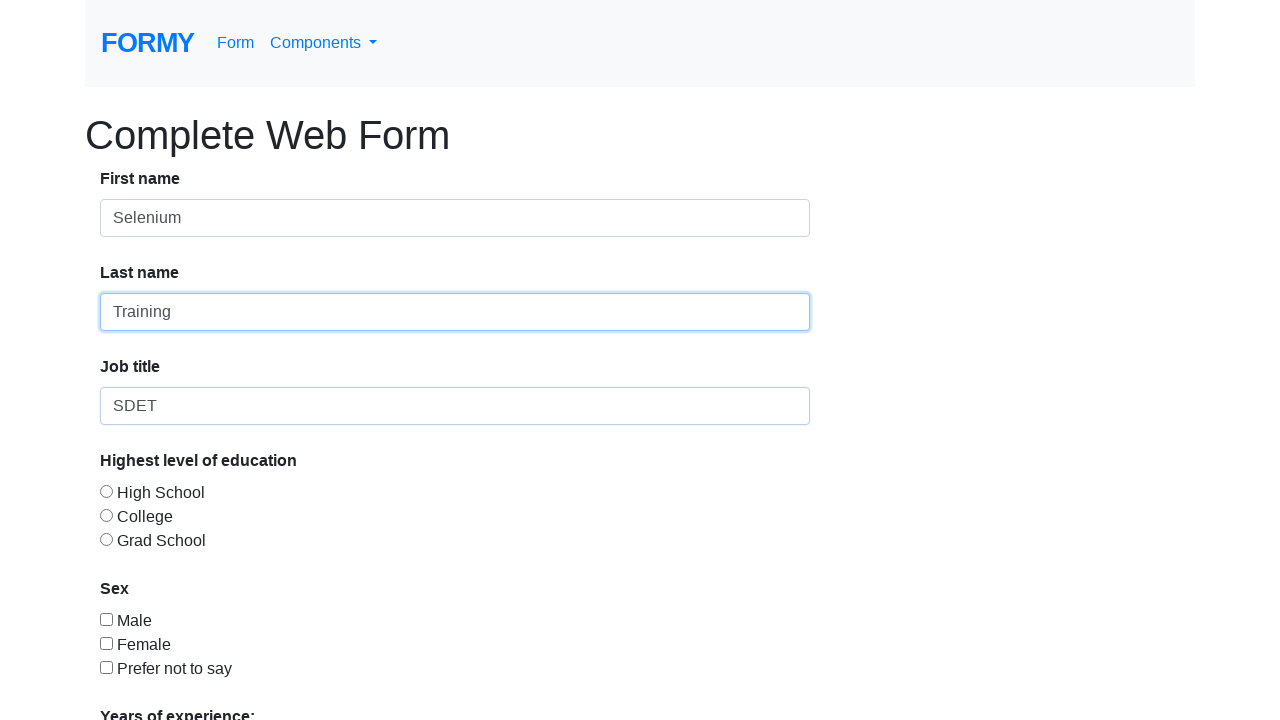

Selected high school radio button at (106, 491) on #radio-button-1
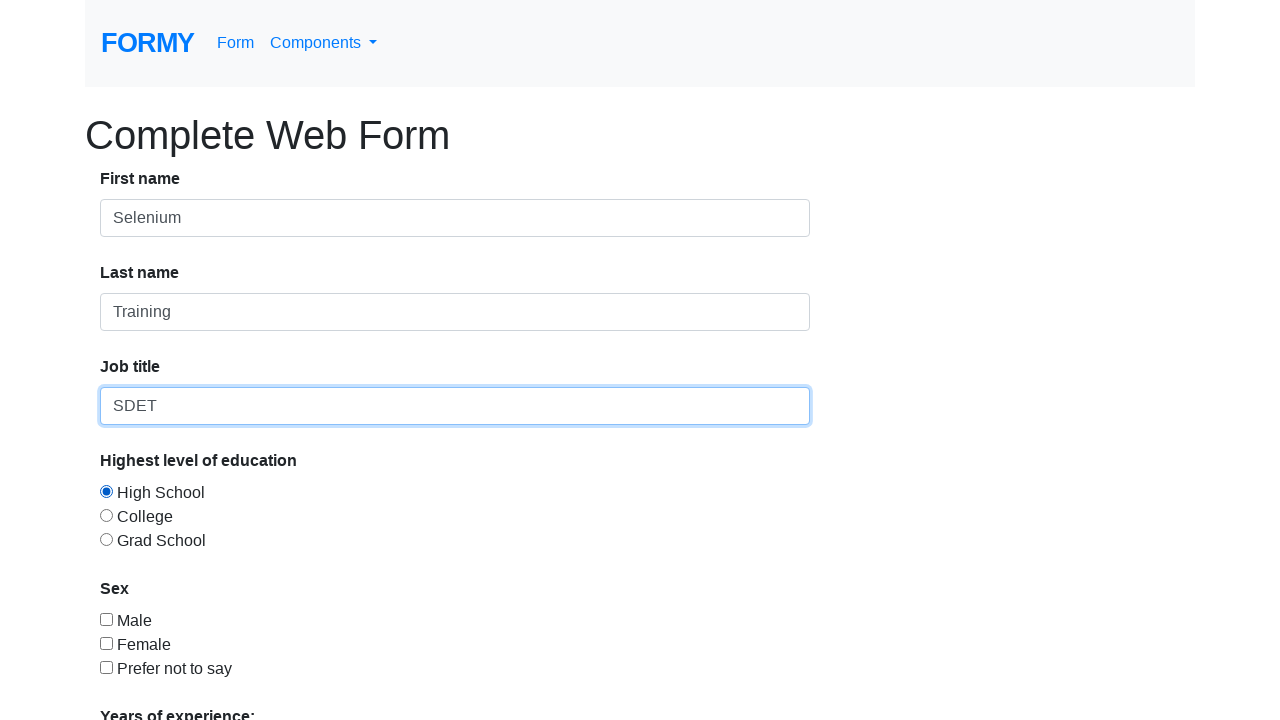

Checked preference checkbox at (106, 667) on #checkbox-3
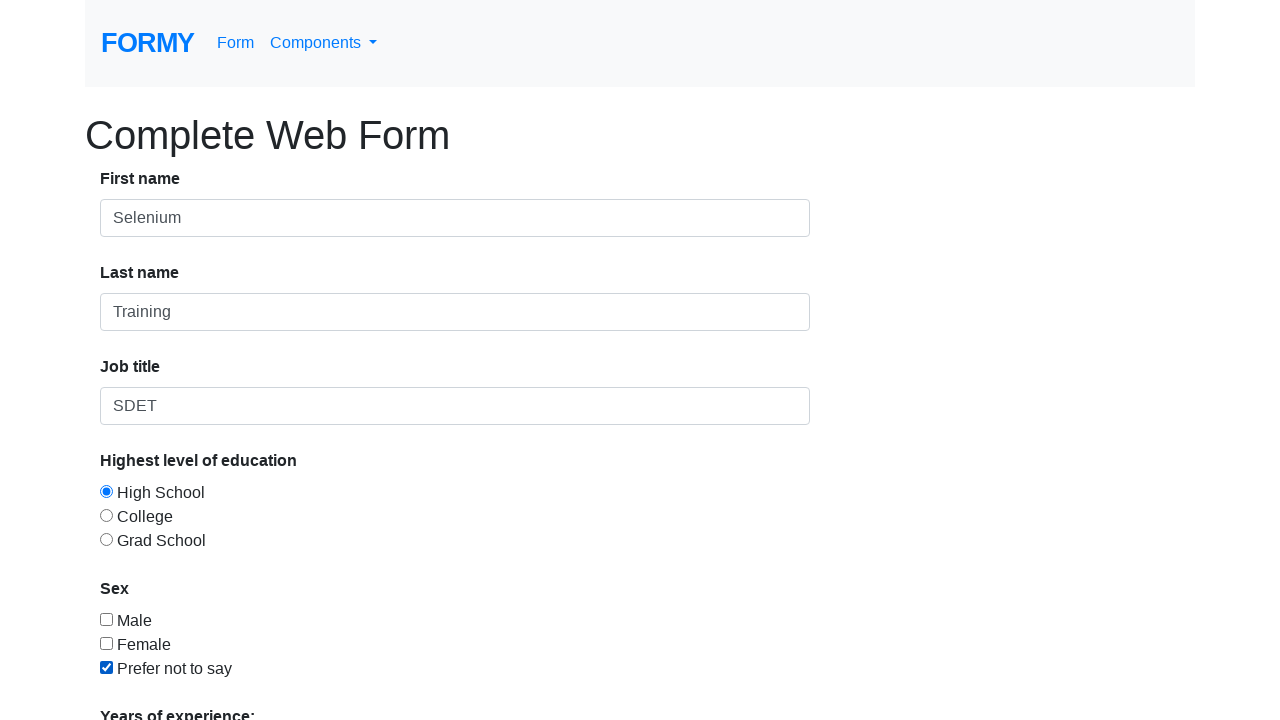

Selected dropdown option at index 3 on #select-menu
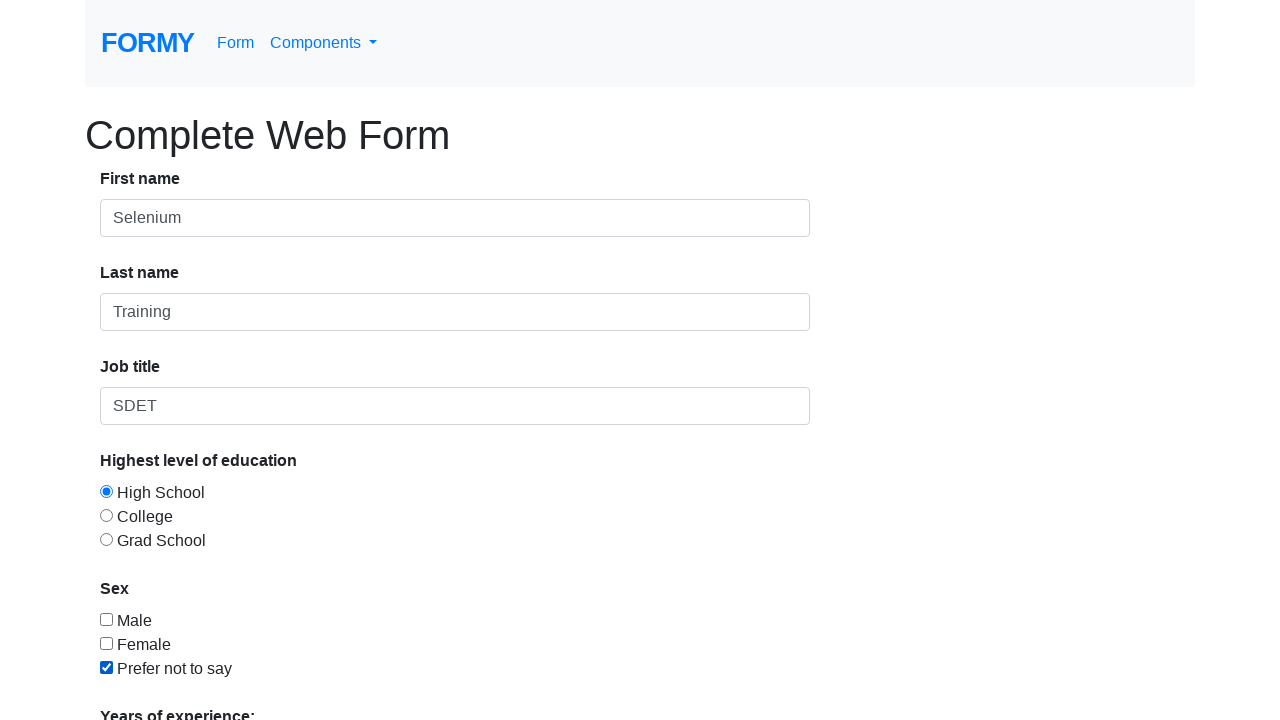

Clicked on datepicker to open calendar at (270, 613) on #datepicker
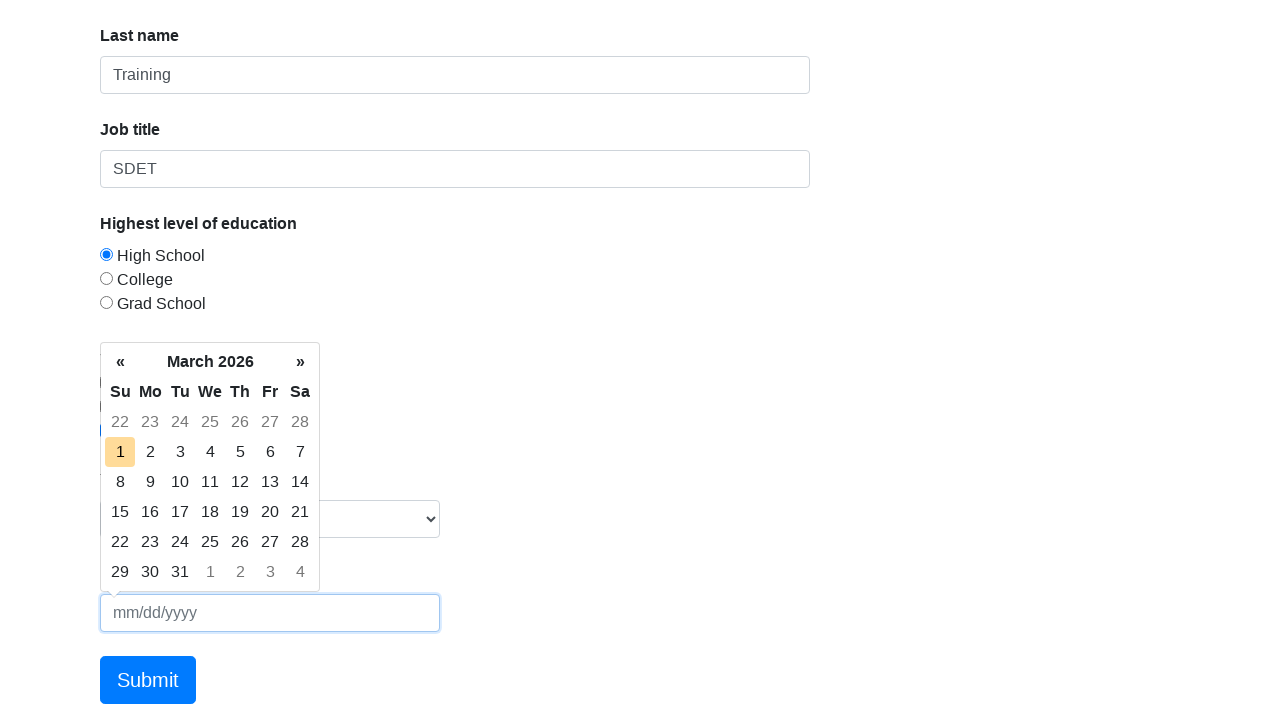

Selected today's date from calendar at (120, 452) on td.today.day
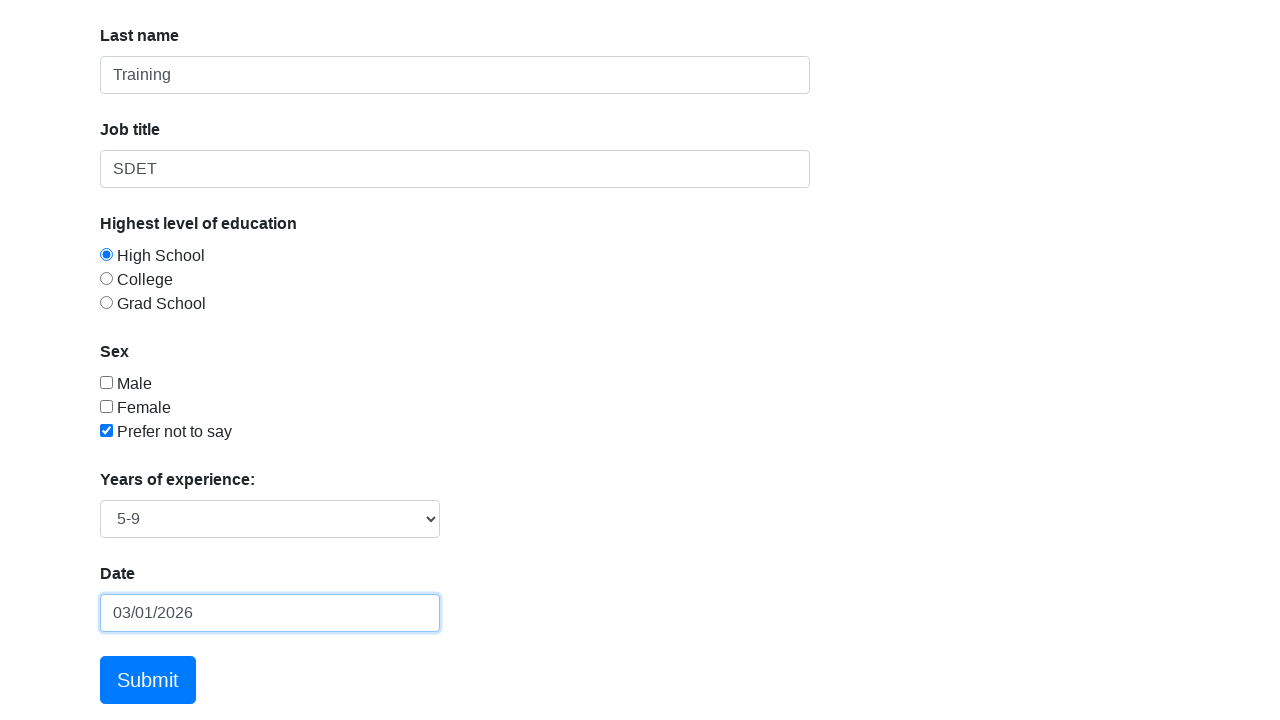

Clicked Submit button to submit the form at (148, 680) on a:text('Submit')
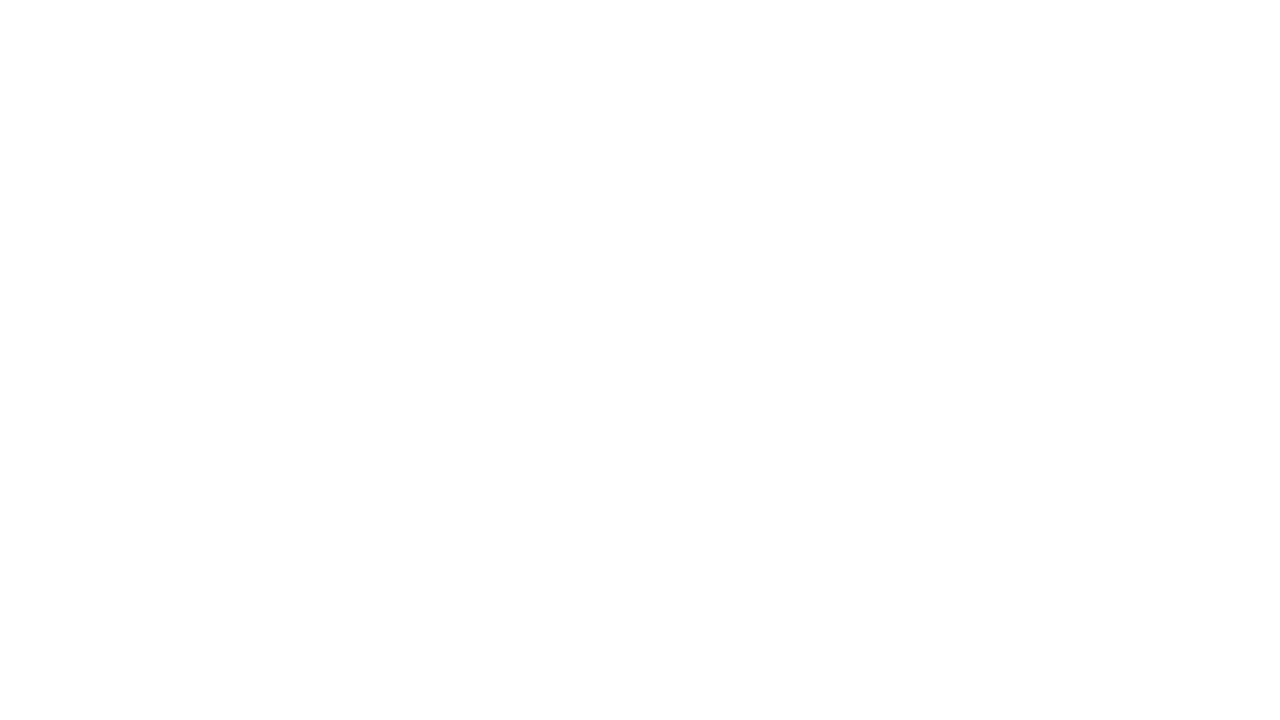

Success message appeared confirming form submission
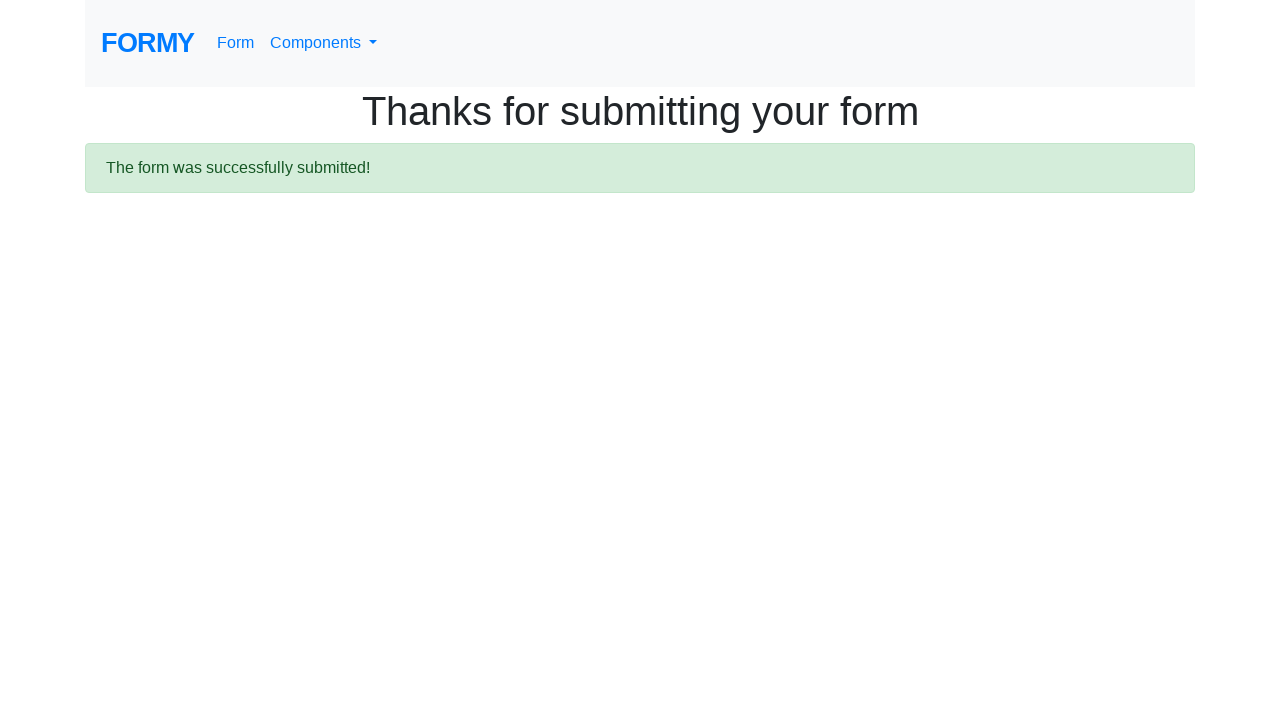

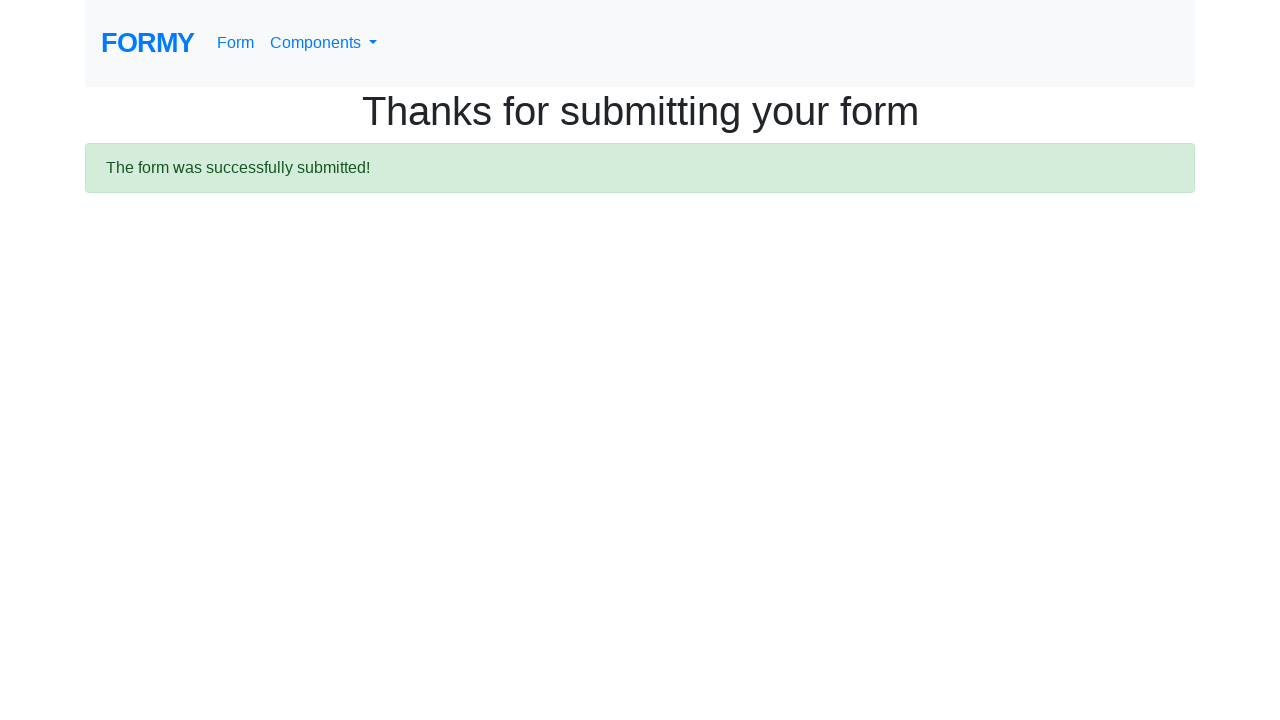